Tests that special characters in todo text are handled correctly

Starting URL: https://todomvc.com/examples/react/dist/

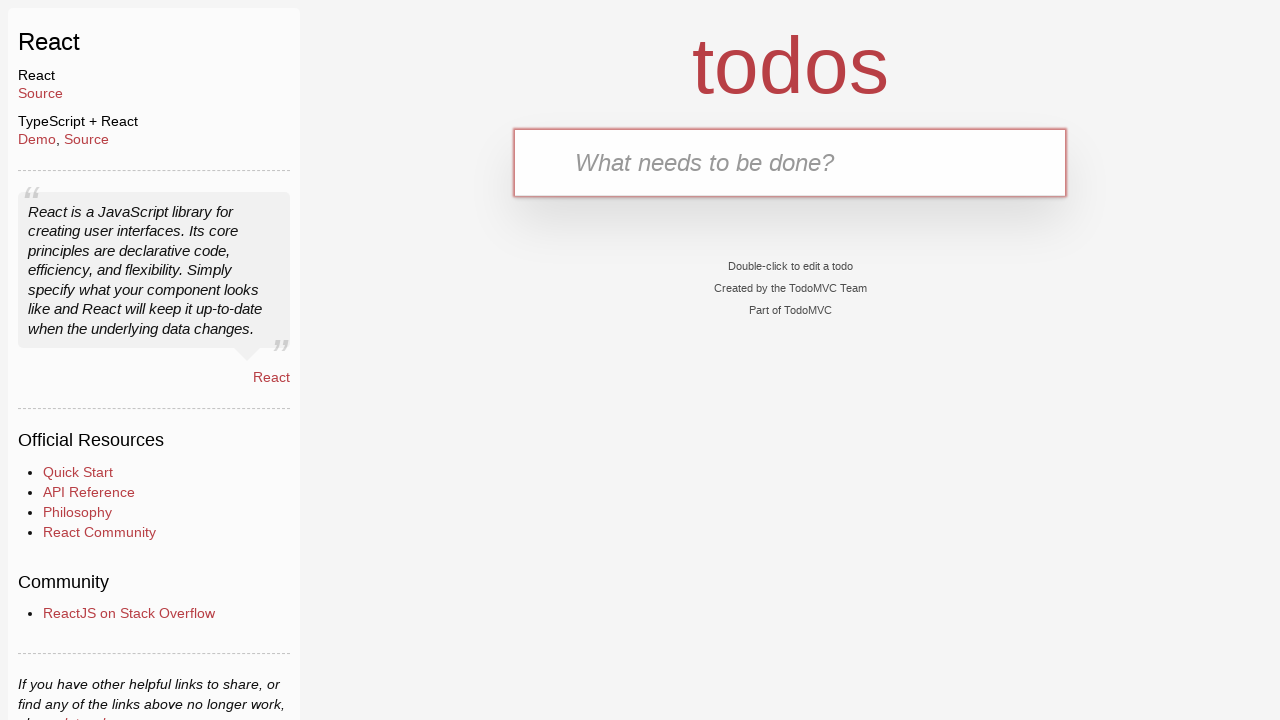

Filled text input with special characters: !@#$%^()_+-=[]{}|;:,.? on internal:testid=[data-testid="text-input"s]
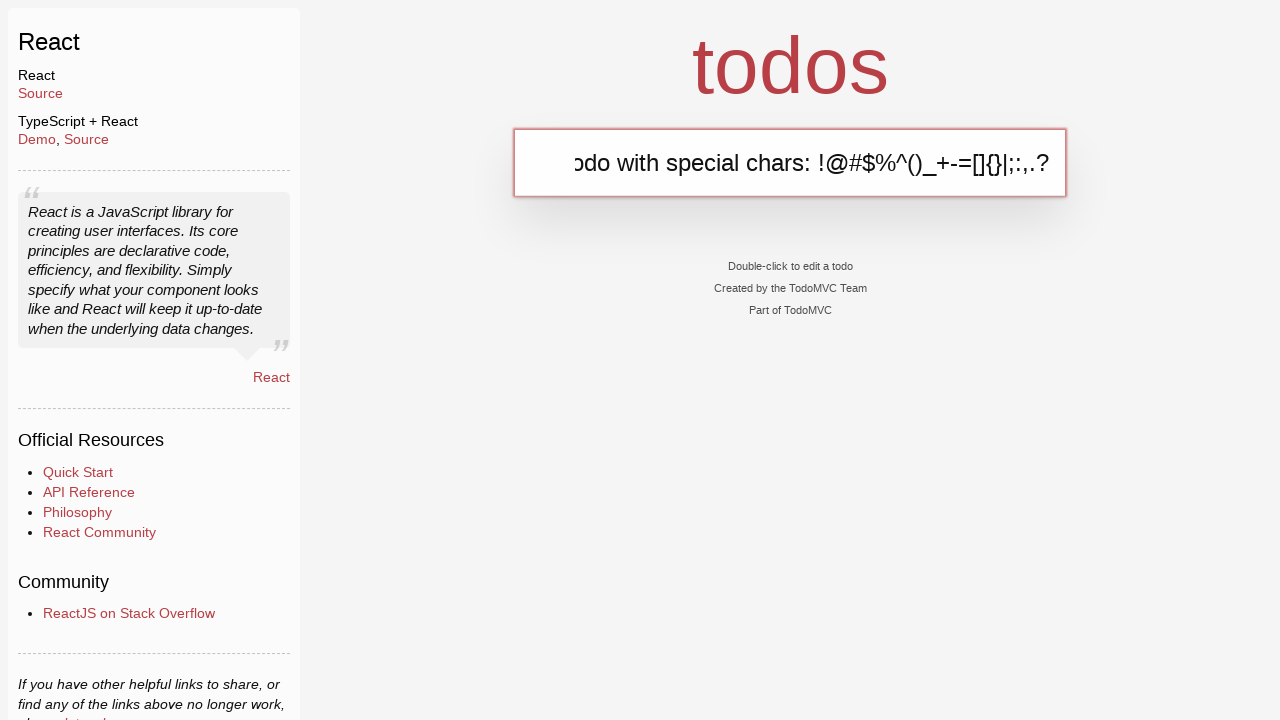

Pressed Enter to add todo with special characters on internal:testid=[data-testid="text-input"s]
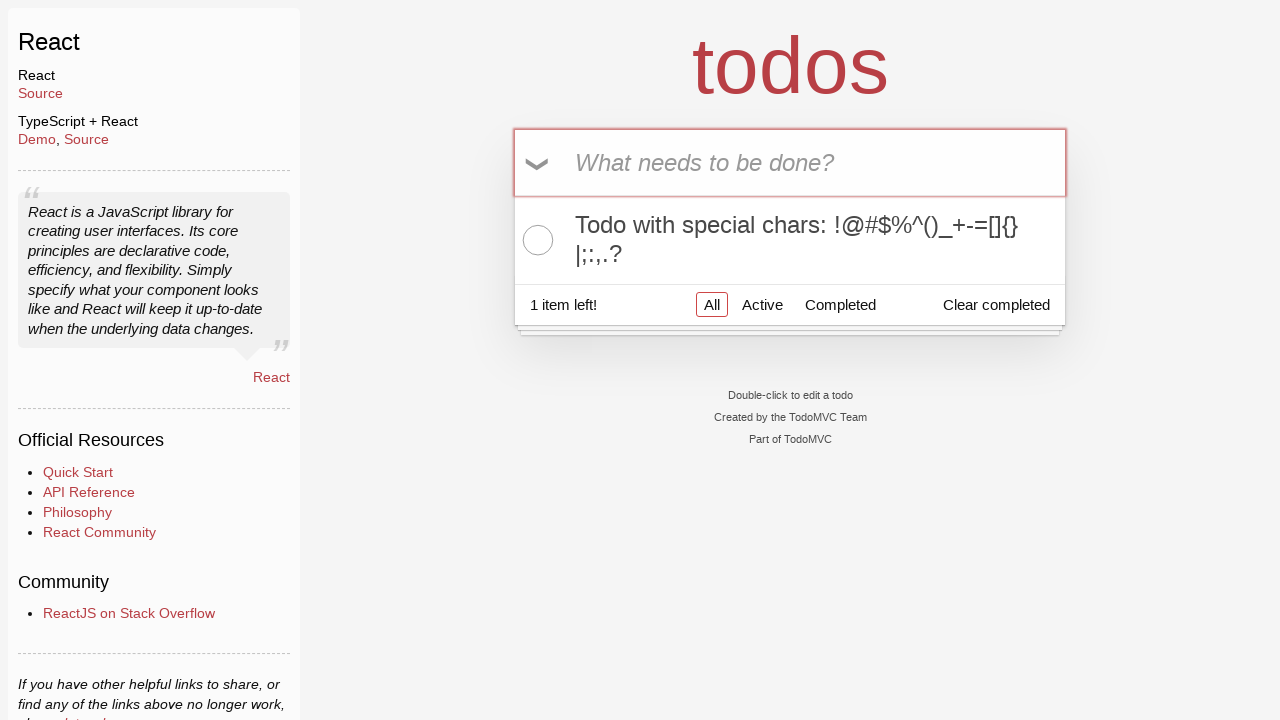

Todo item with special characters appeared in the list
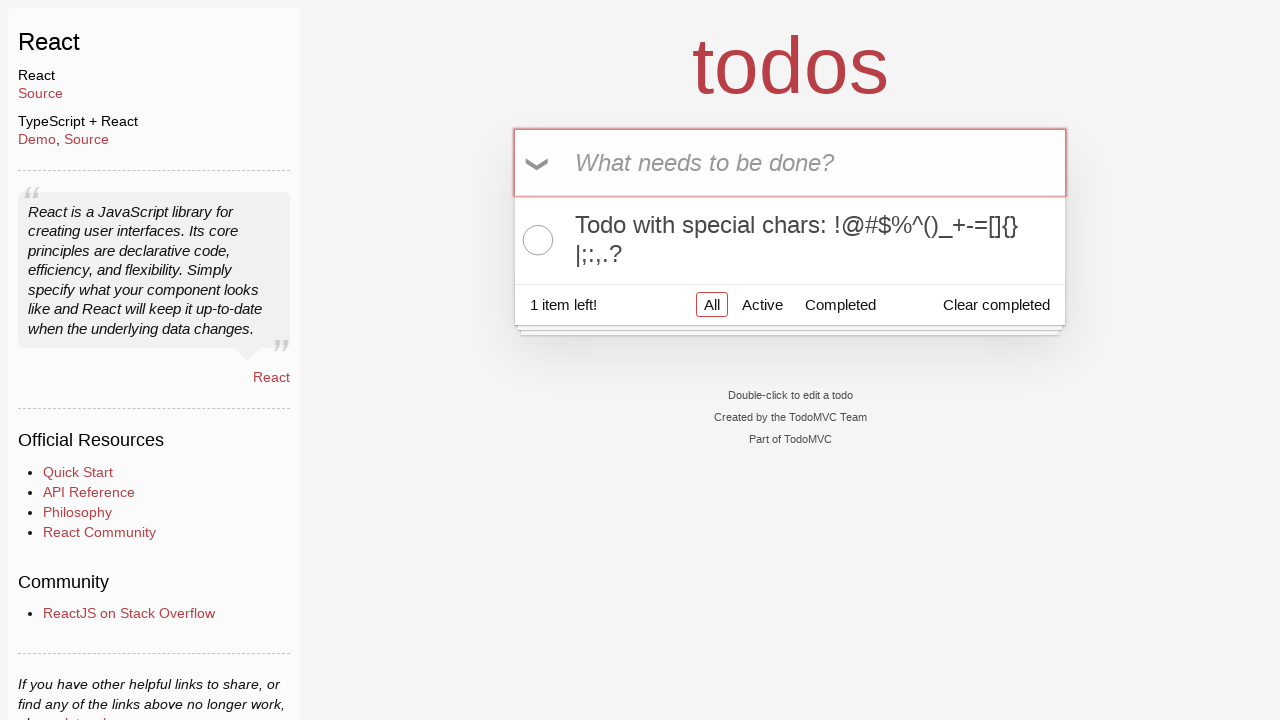

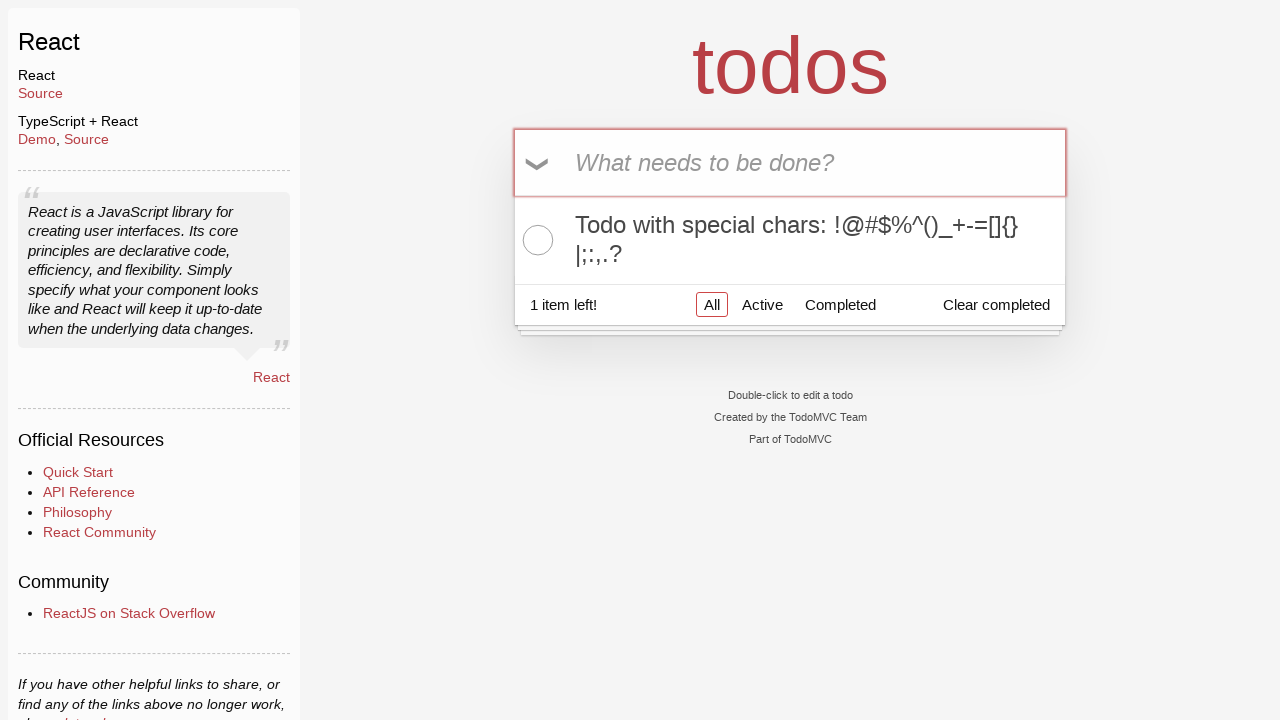